Tests e-commerce checkout flow by searching for a product, adding it to cart, proceeding through checkout, and placing an order with country selection and terms agreement

Starting URL: https://rahulshettyacademy.com/seleniumPractise/#/

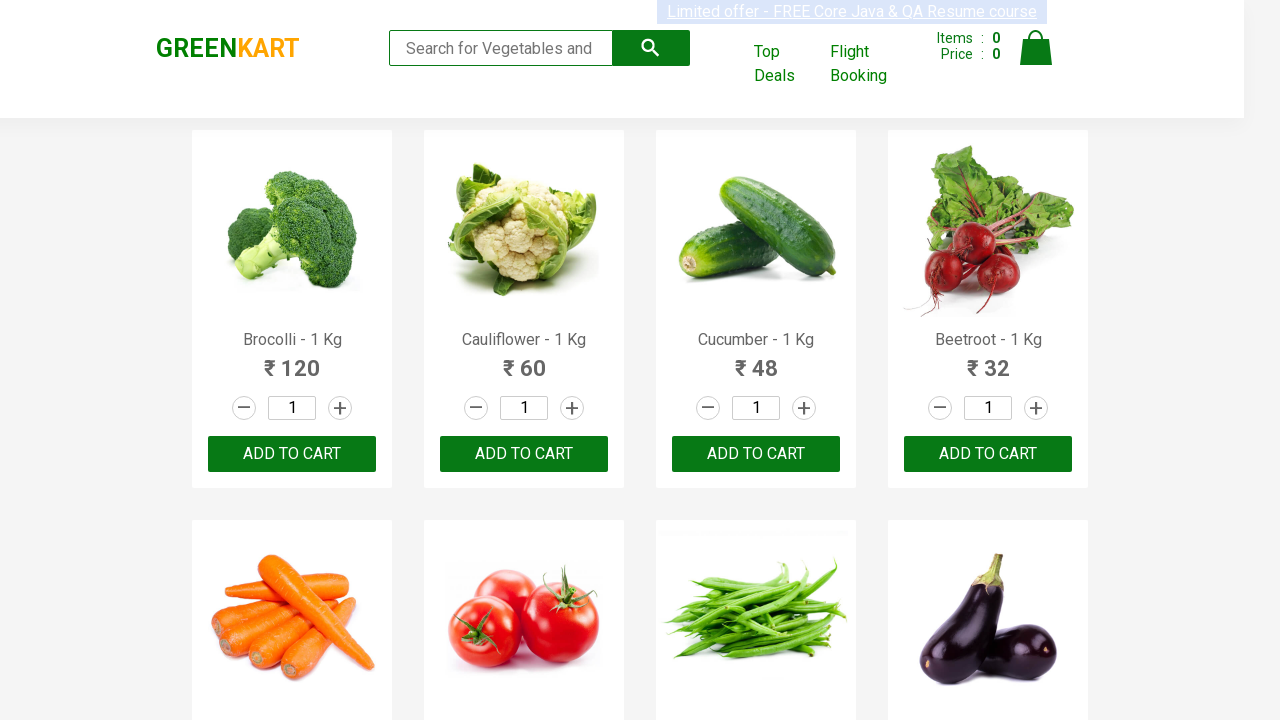

Filled search field with 'Ca' on .search-keyword
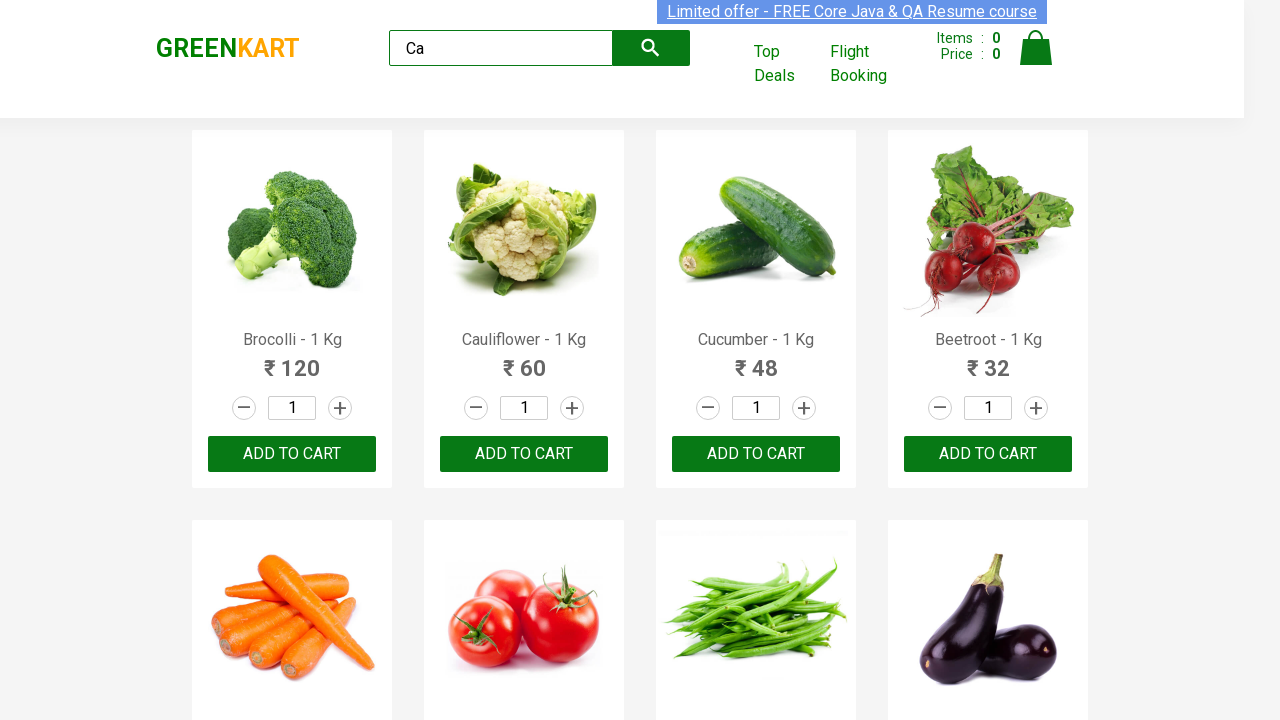

Waited 2000ms for products to load
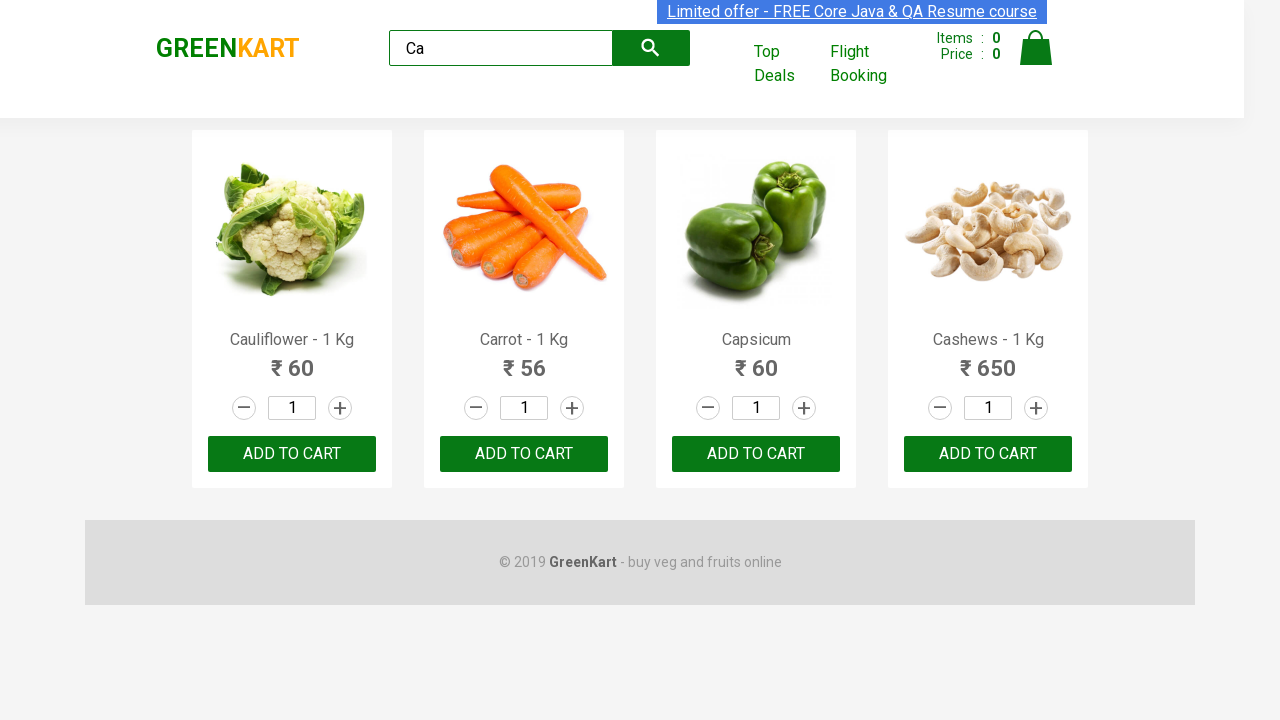

Located all product elements
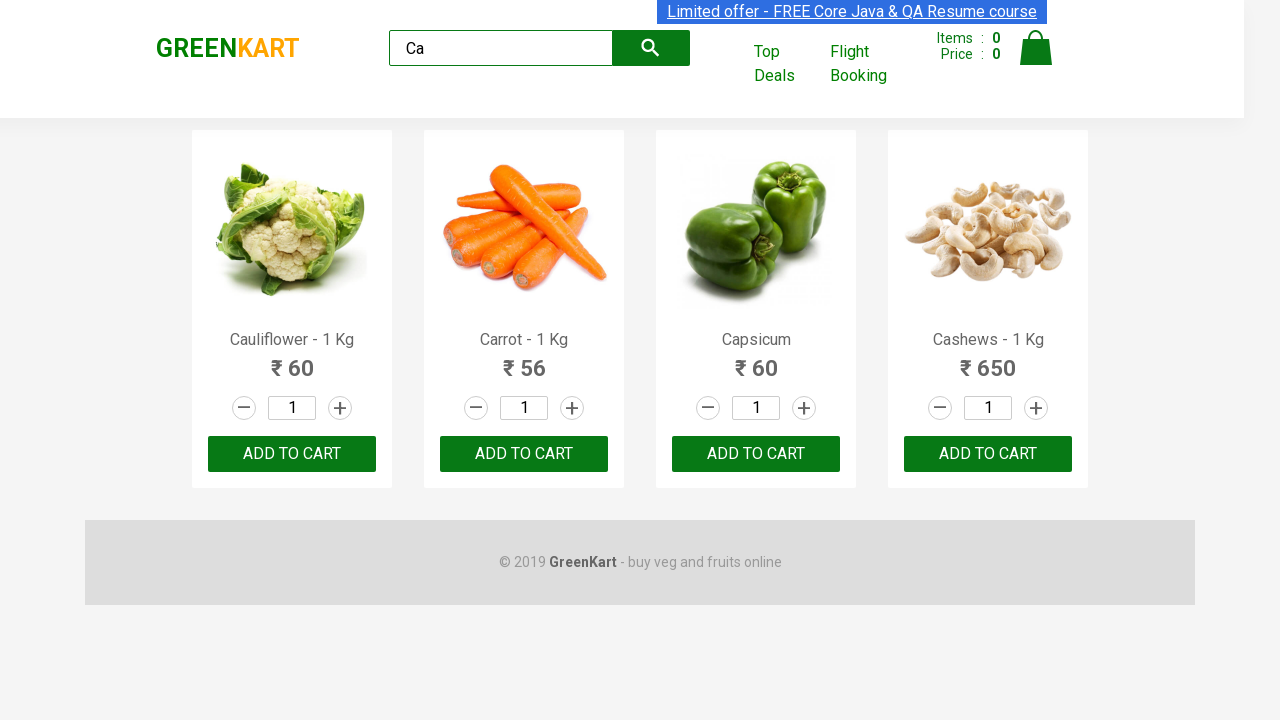

Found 4 products
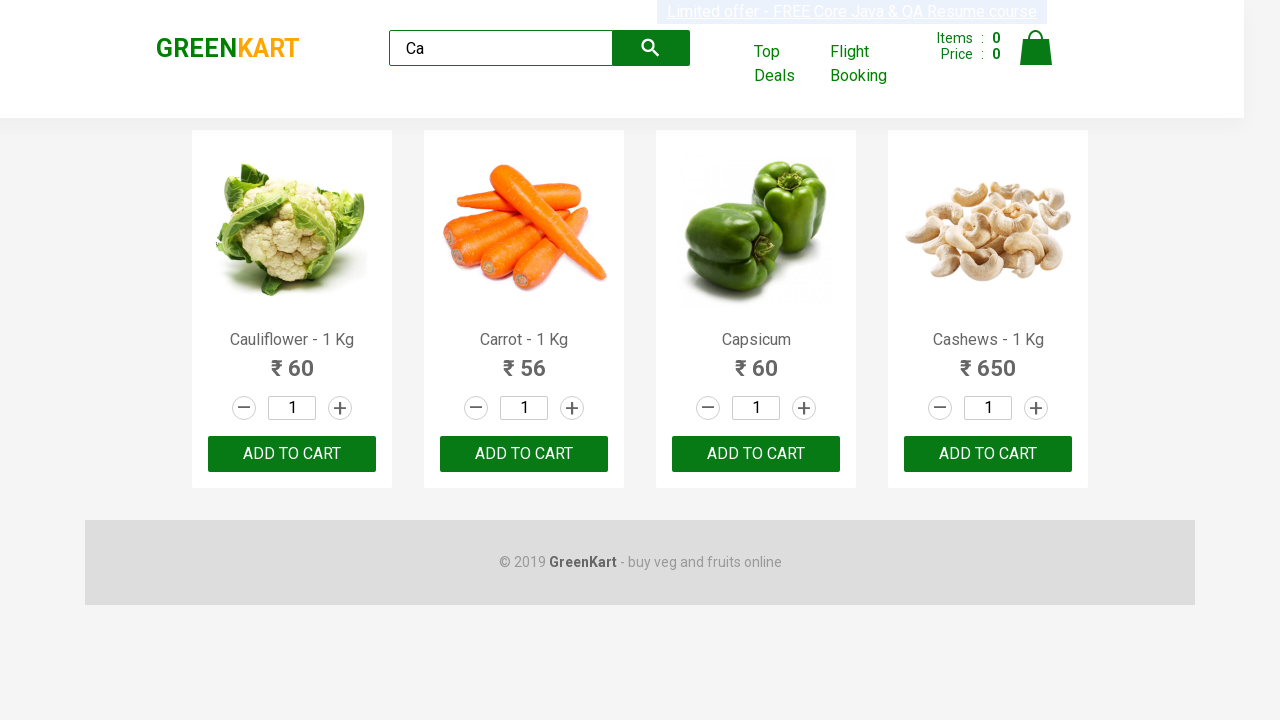

Clicked 'Add to Cart' button for Cashews product at (988, 454) on .products .product >> nth=3 >> button
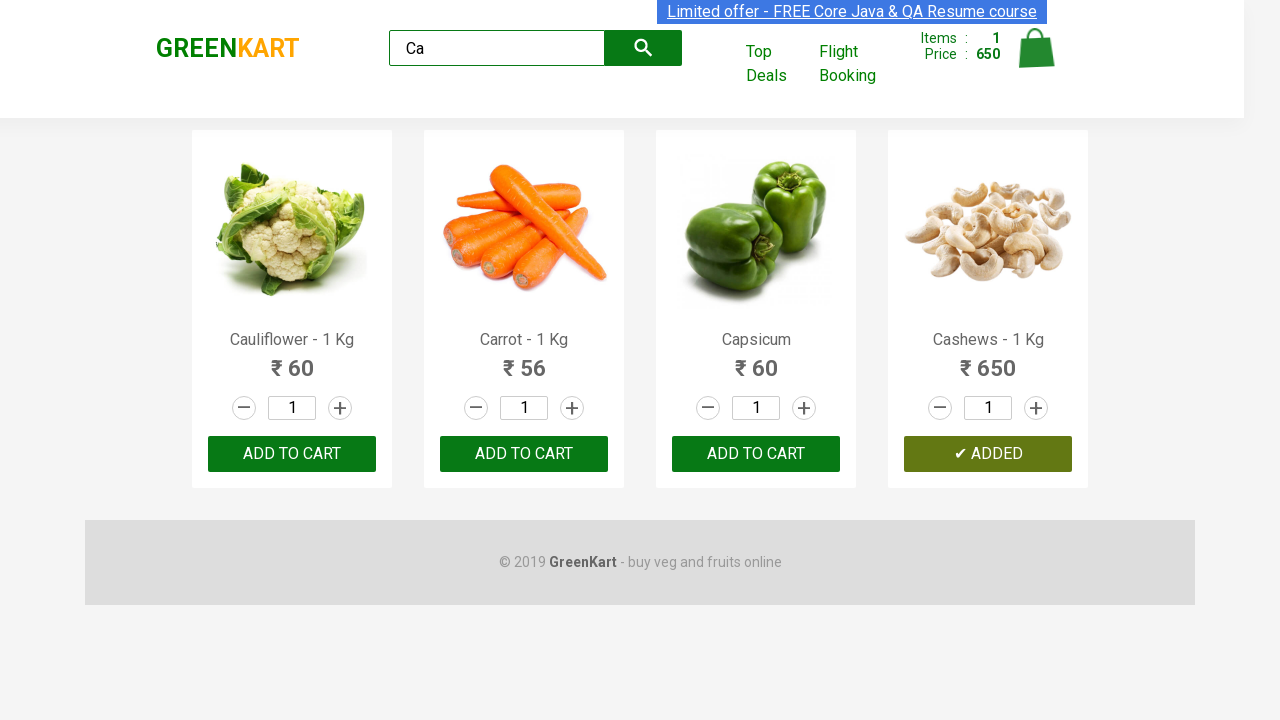

Clicked on cart icon at (1036, 48) on .cart-icon > img
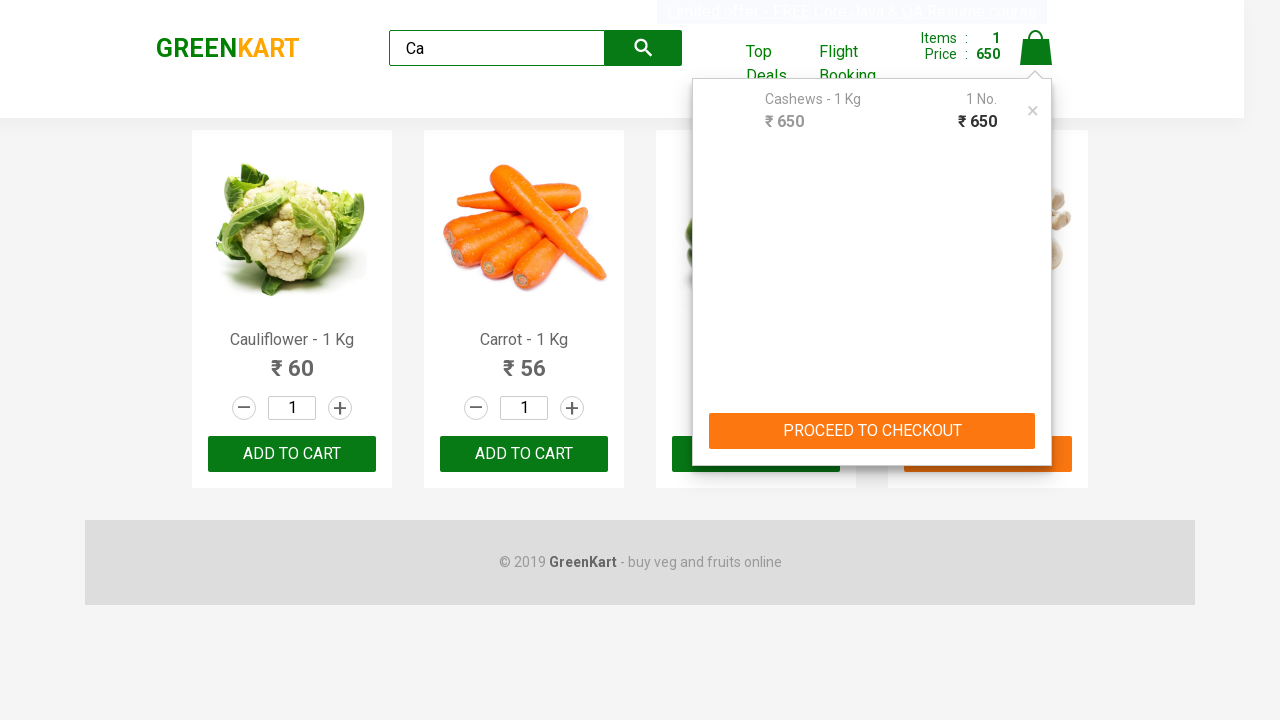

Clicked 'PROCEED TO CHECKOUT' button at (872, 431) on internal:text="PROCEED TO CHECKOUT"i
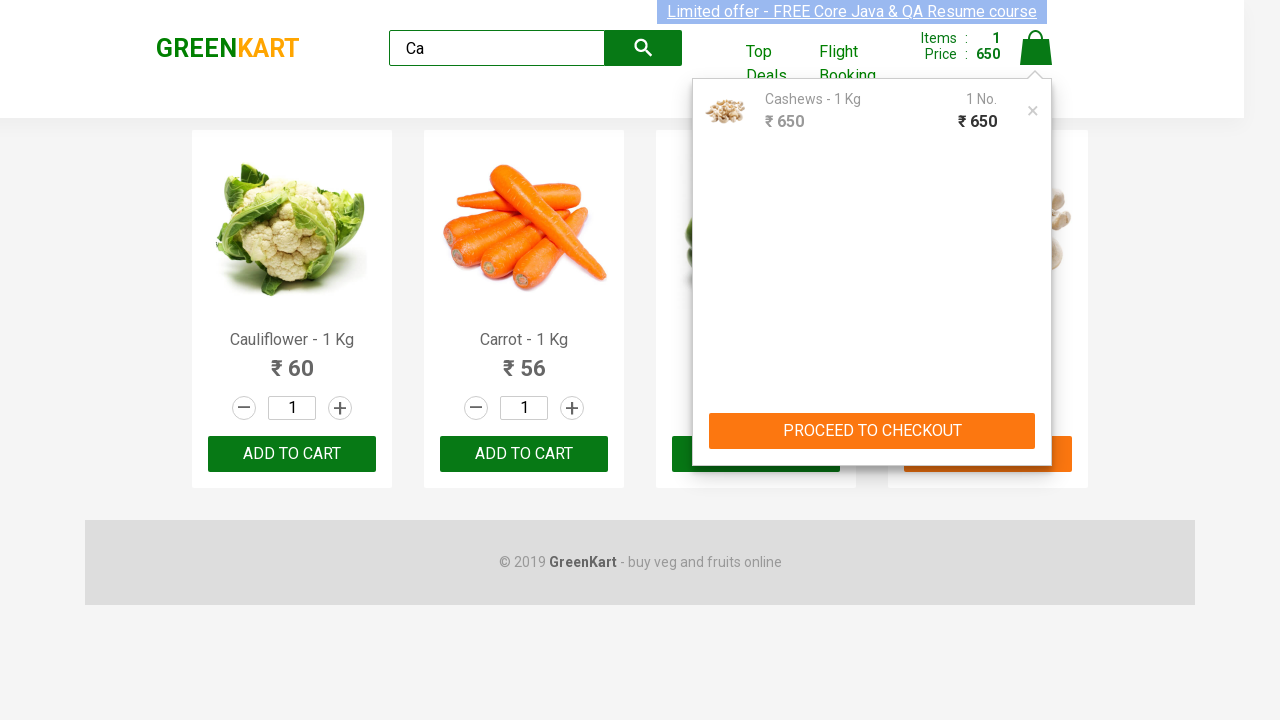

Clicked 'Place Order' button at (1036, 420) on internal:text="Place Order"i
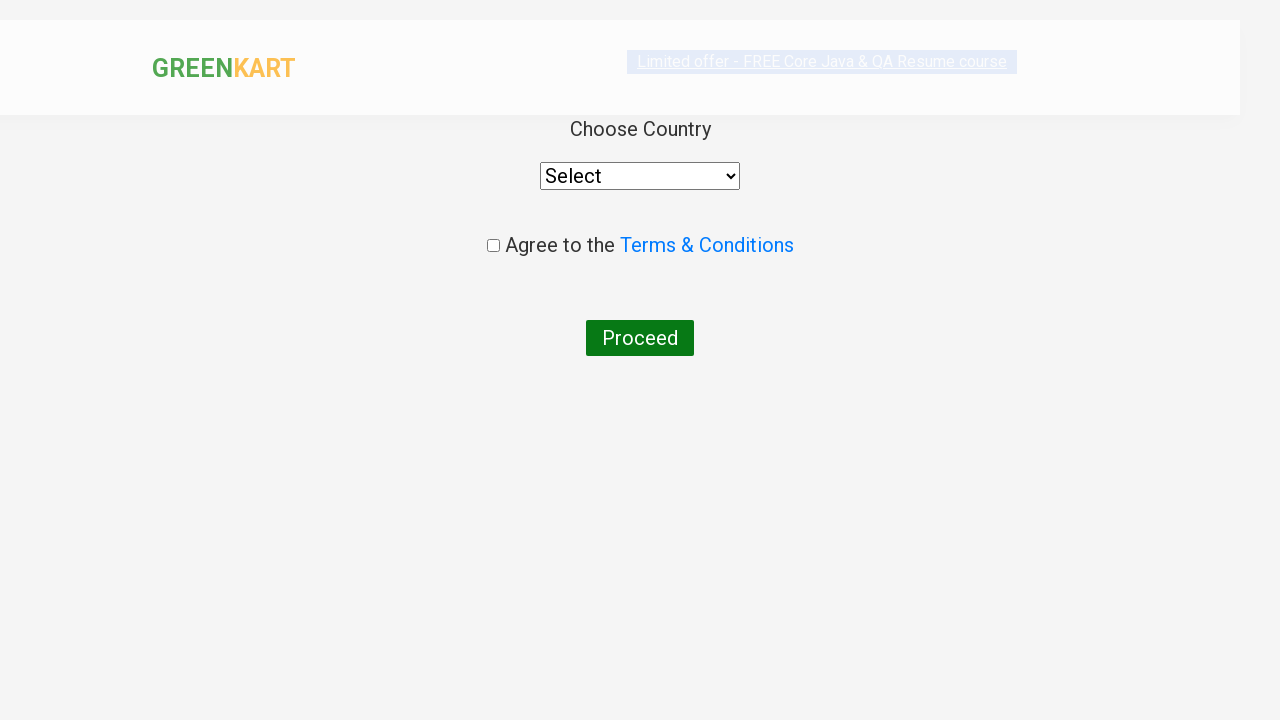

Selected 'United States' from country dropdown on select
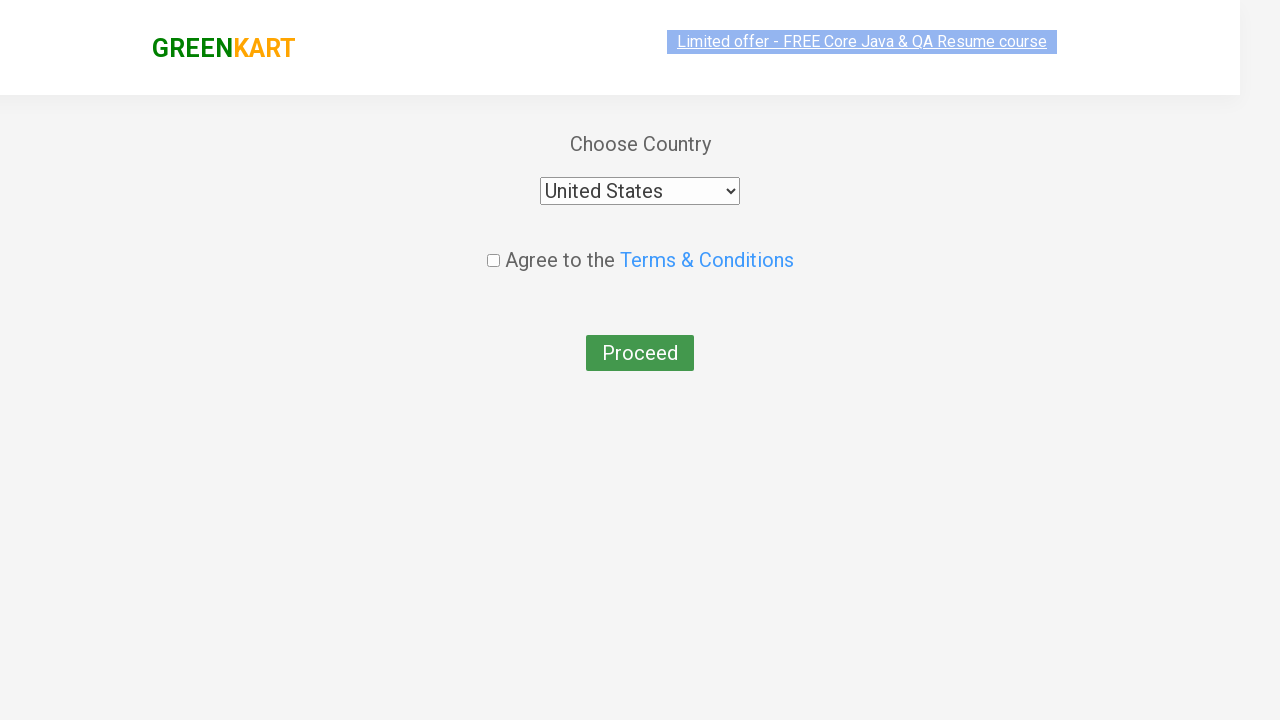

Checked the terms agreement checkbox at (493, 246) on .chkAgree
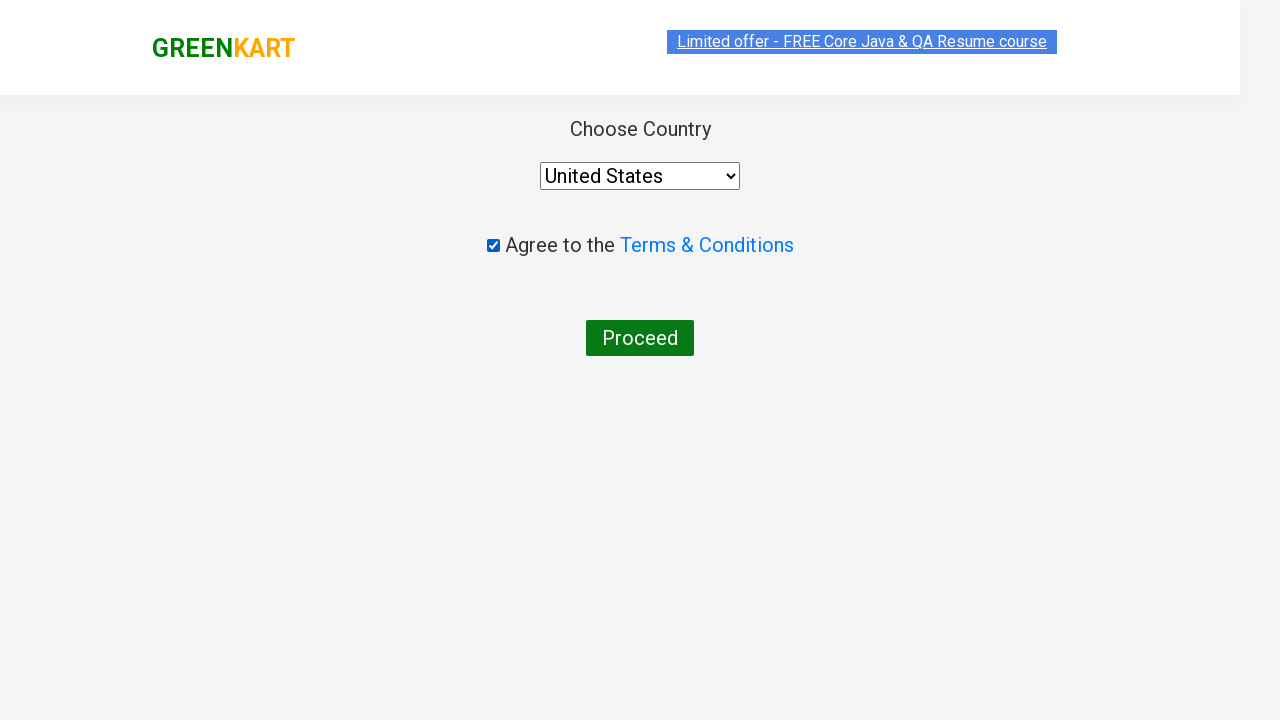

Waited 2000ms for page to be ready
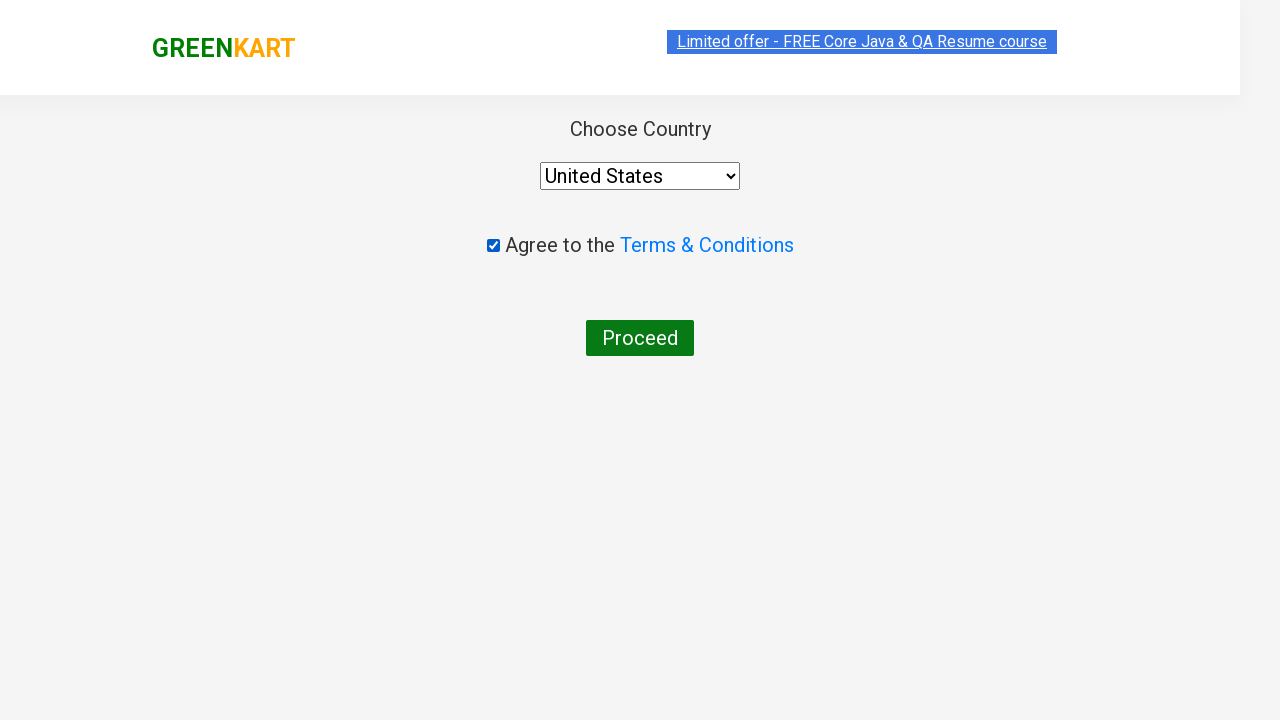

Clicked 'Proceed' button to confirm order at (640, 338) on internal:text="Proceed"i
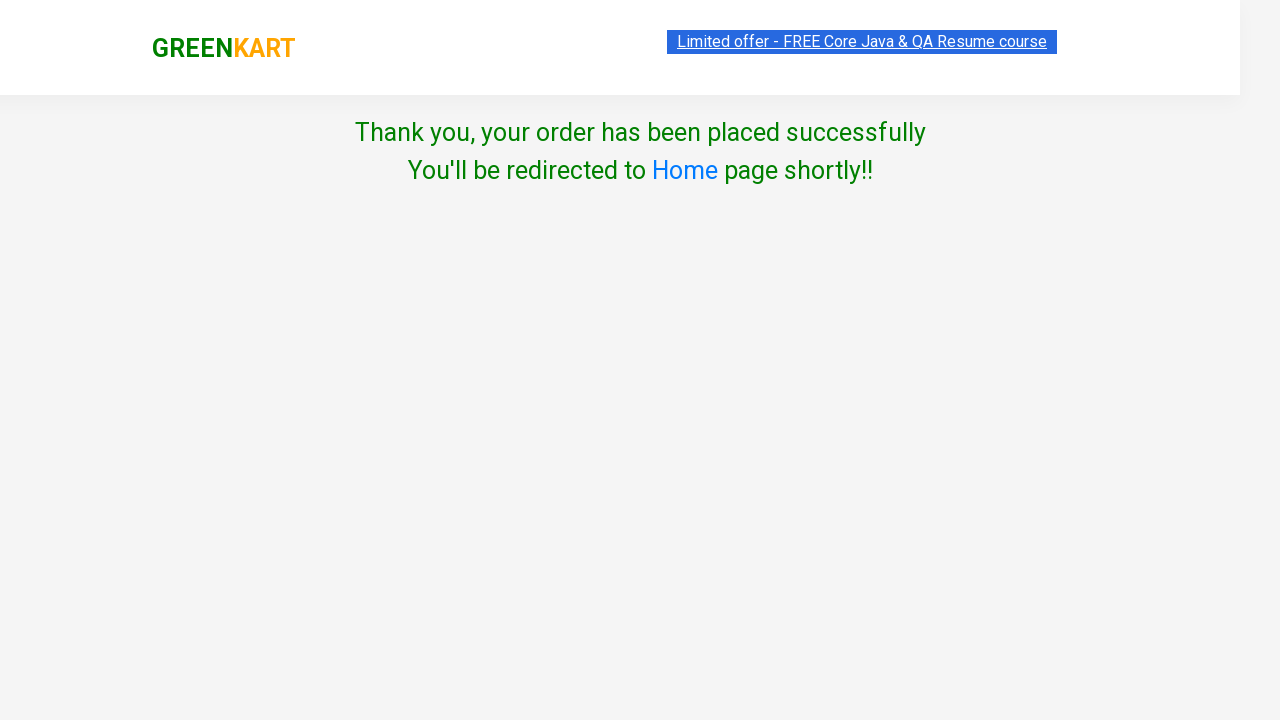

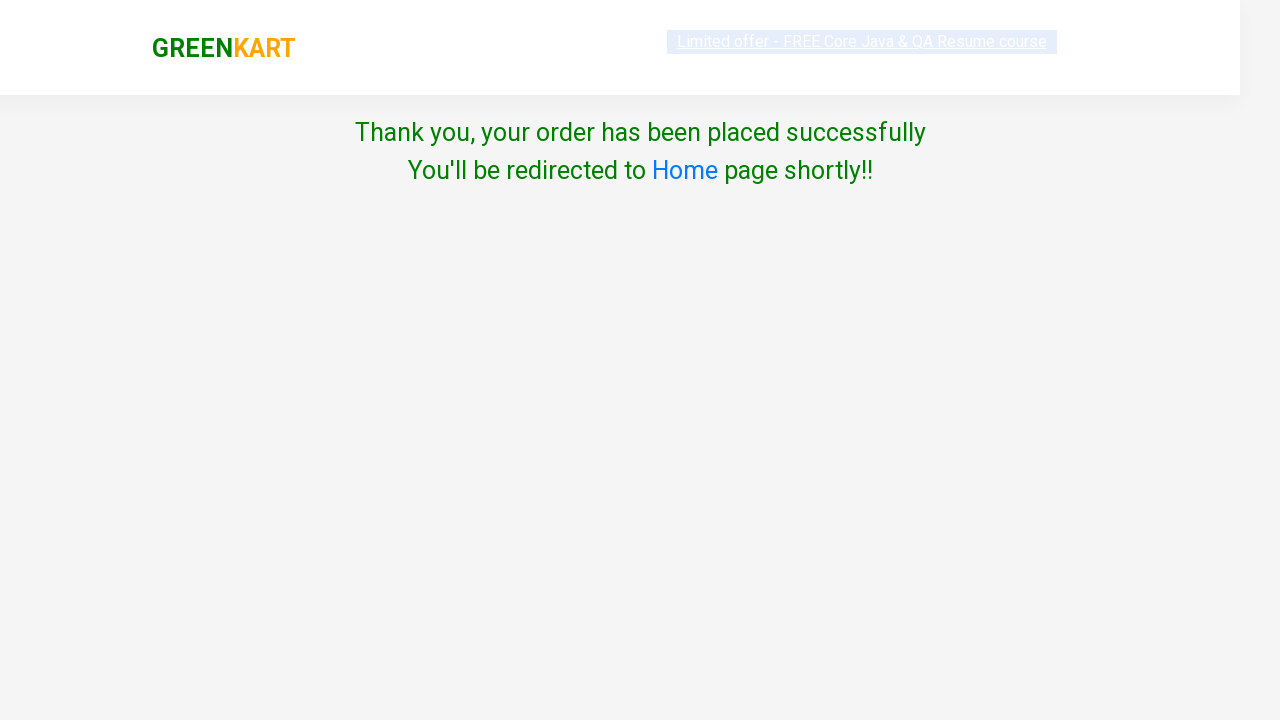